Tests a slow-loading page by waiting for a specific text element to appear after the page resources finish loading.

Starting URL: https://loopcamp.vercel.app/slow.html

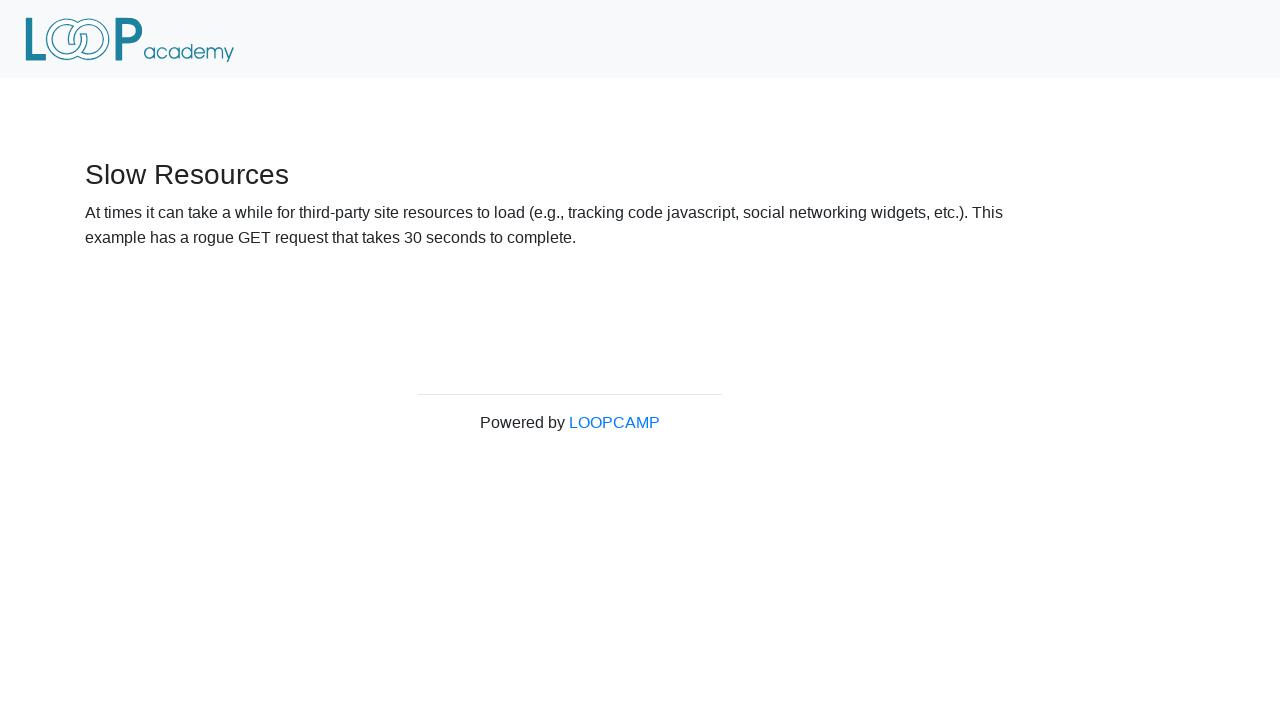

Navigated to slow-loading page
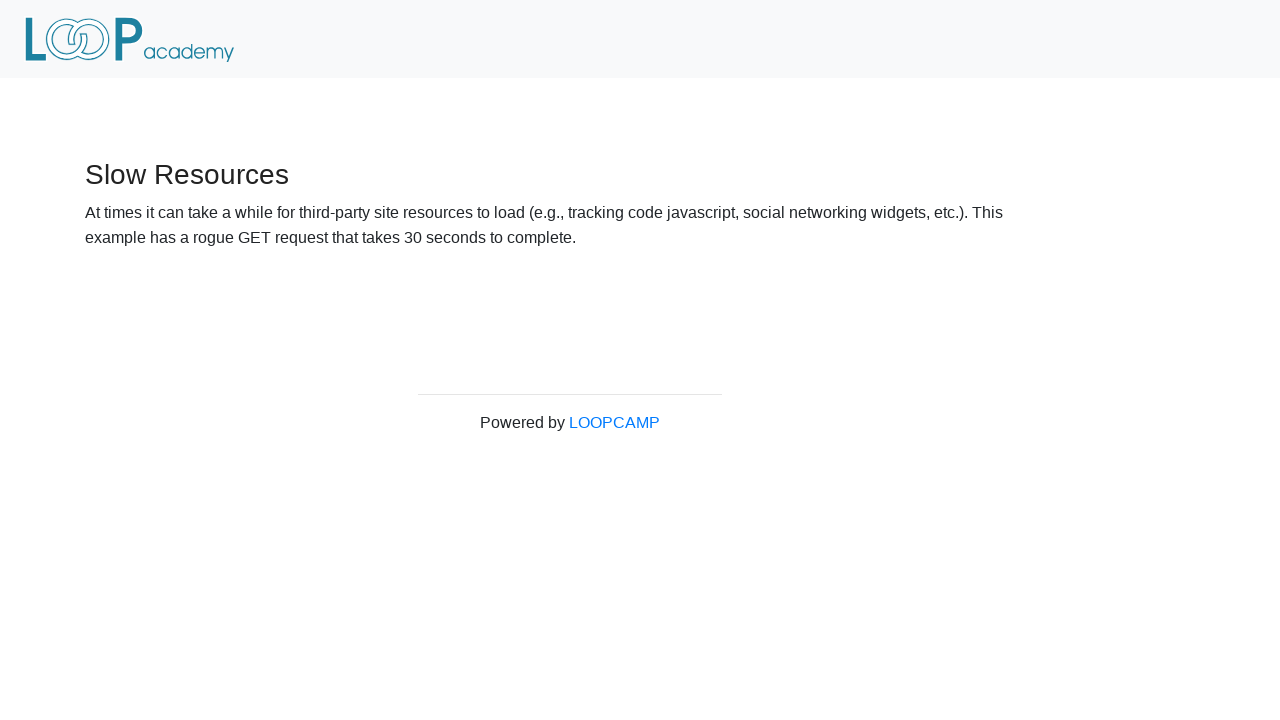

Waited for slow-loading text element to appear after page resources finished loading
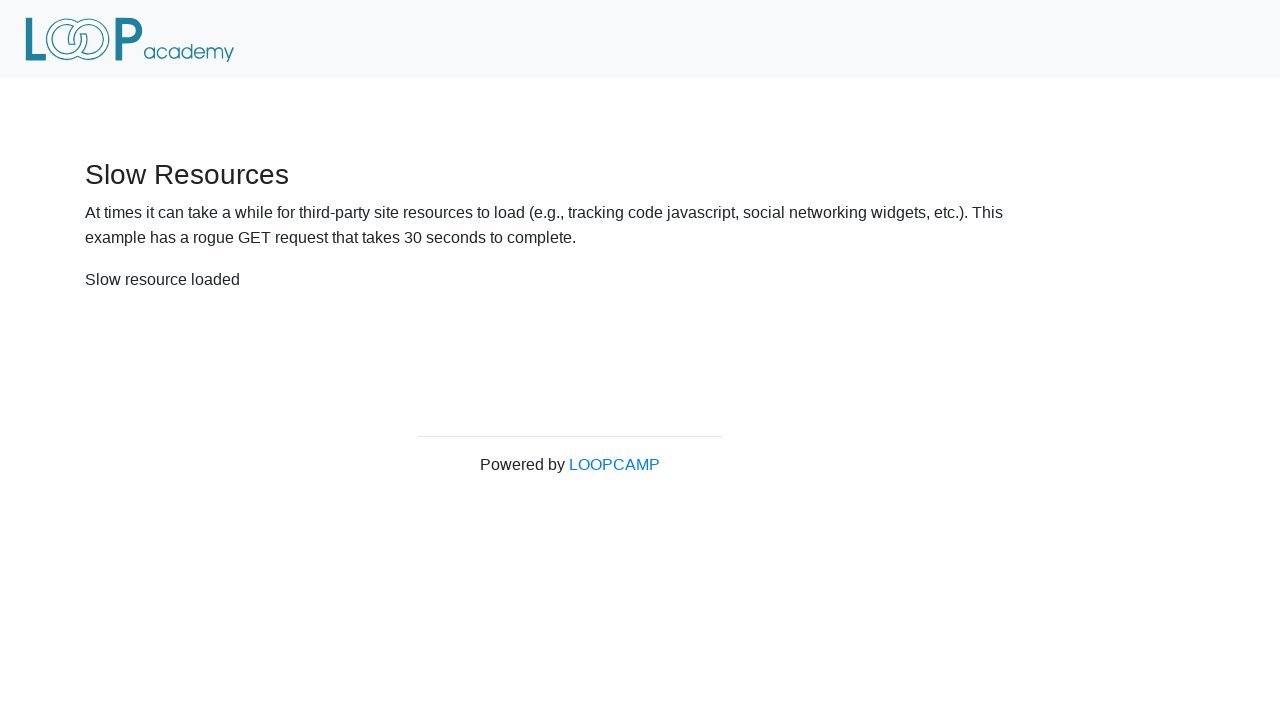

Located the slow-loading text element
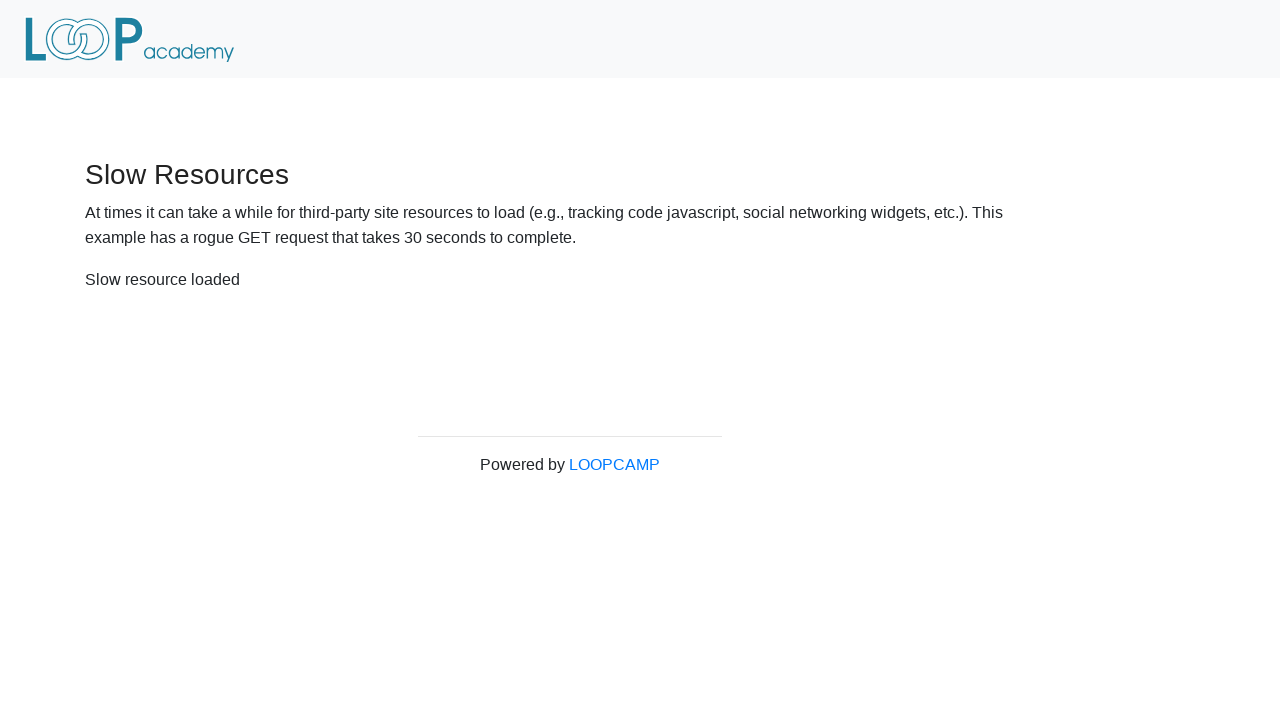

Confirmed the slow-loading text element is visible
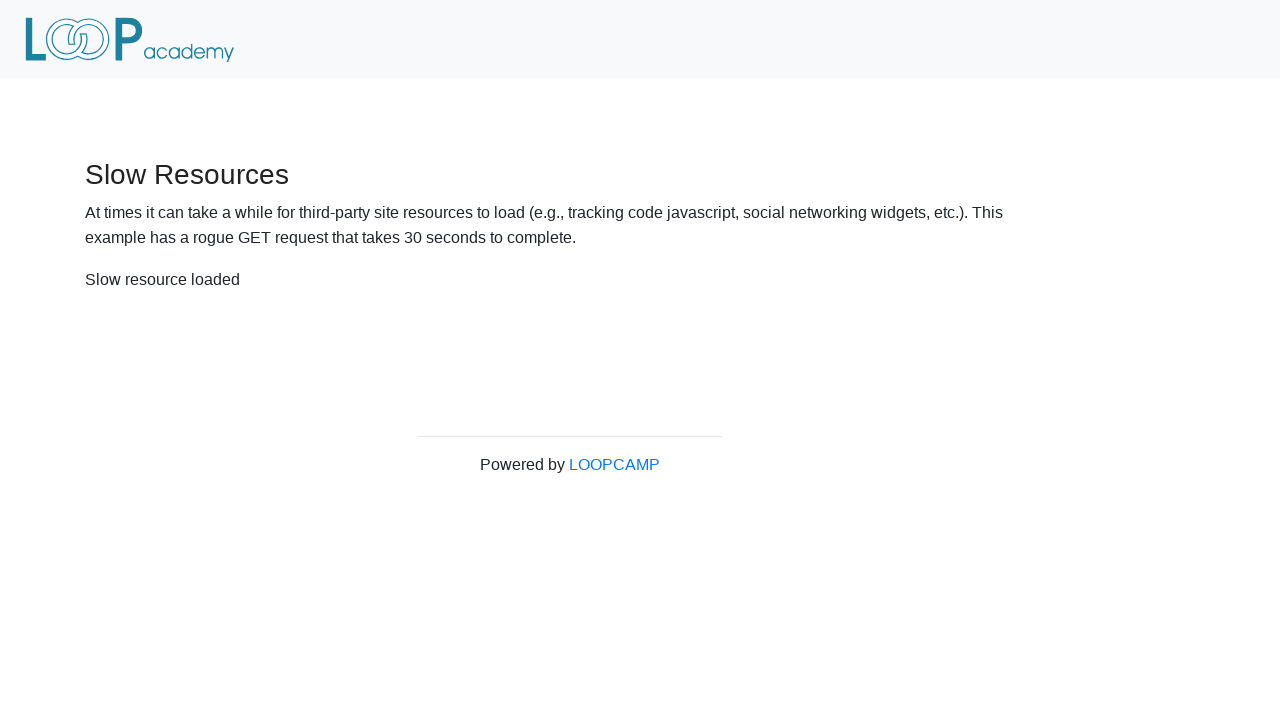

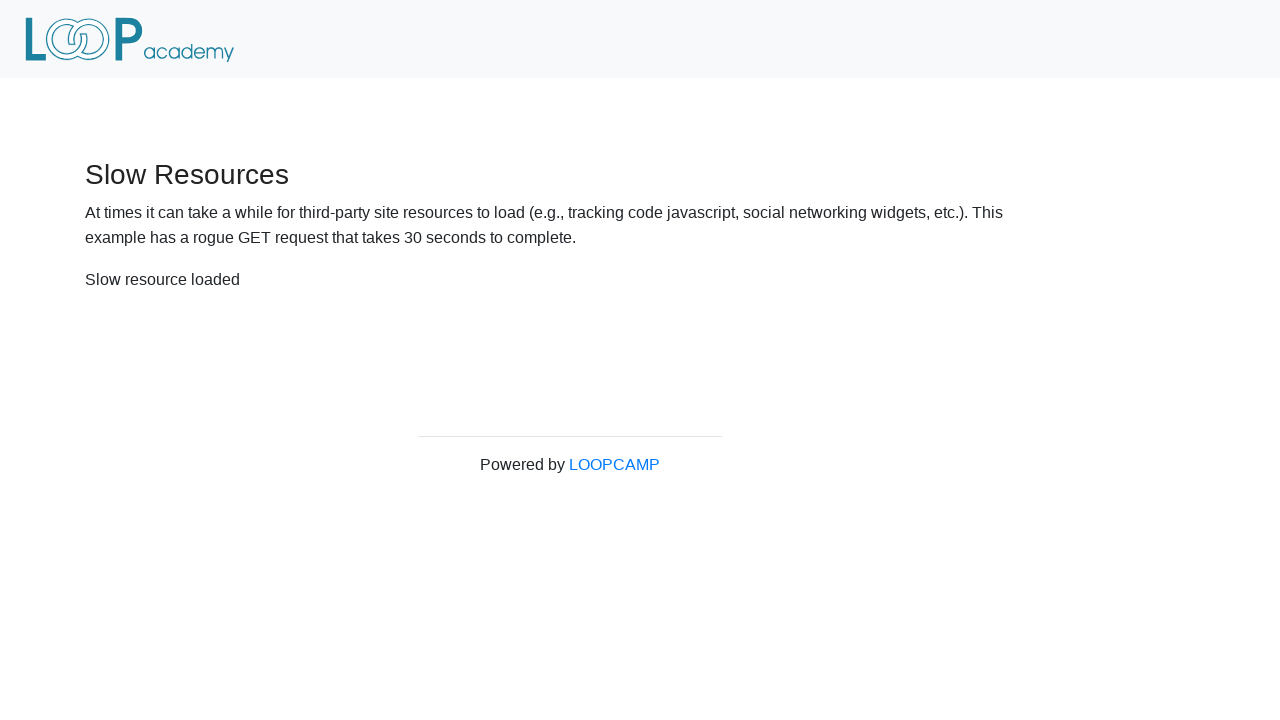